Searches for a product on an e-commerce site by entering "cucumber" in the search field and clicking the search button

Starting URL: https://rahulshettyacademy.com/seleniumPractise/#/

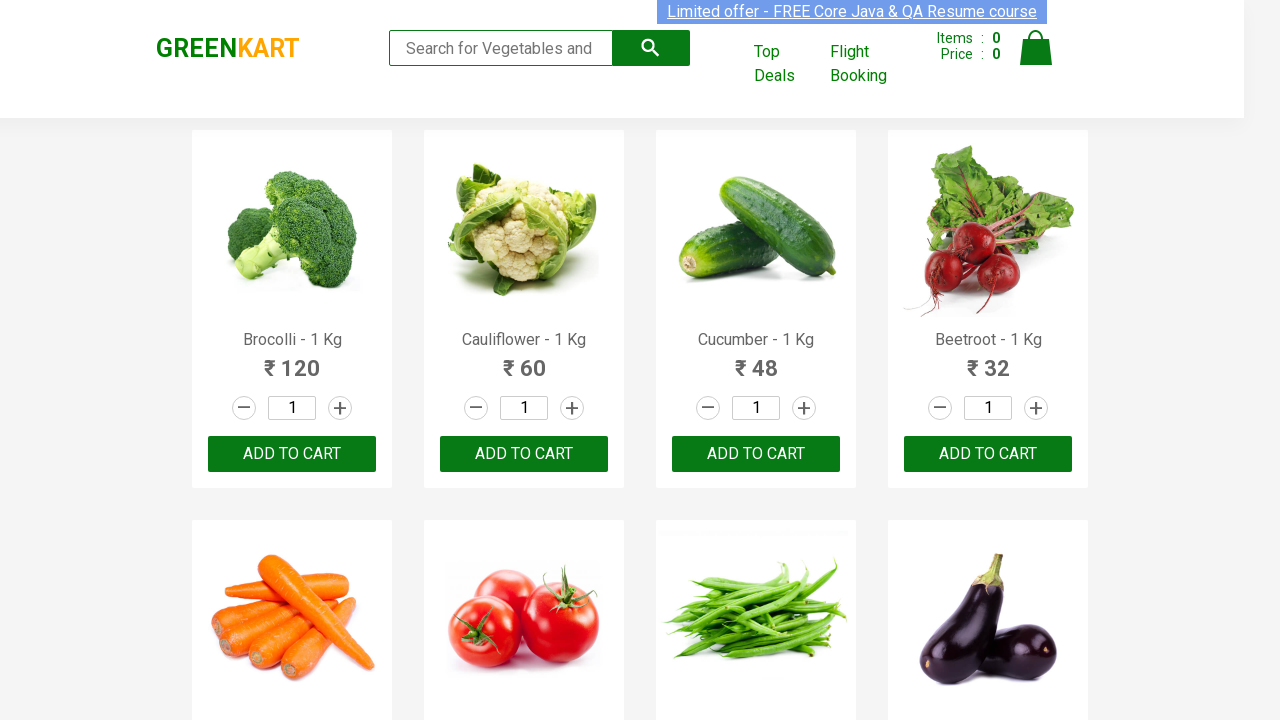

Entered 'cucumber' in search field on input[type='search']
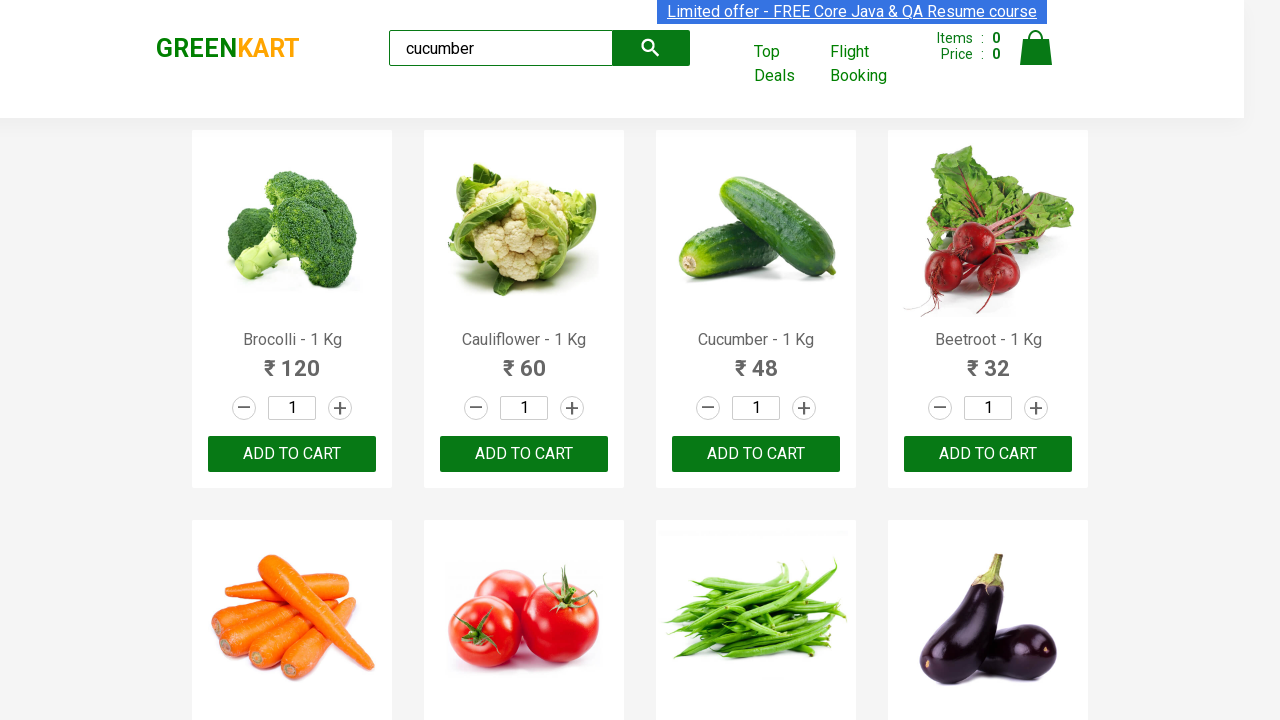

Clicked search button to search for cucumber at (651, 48) on button[type='submit']
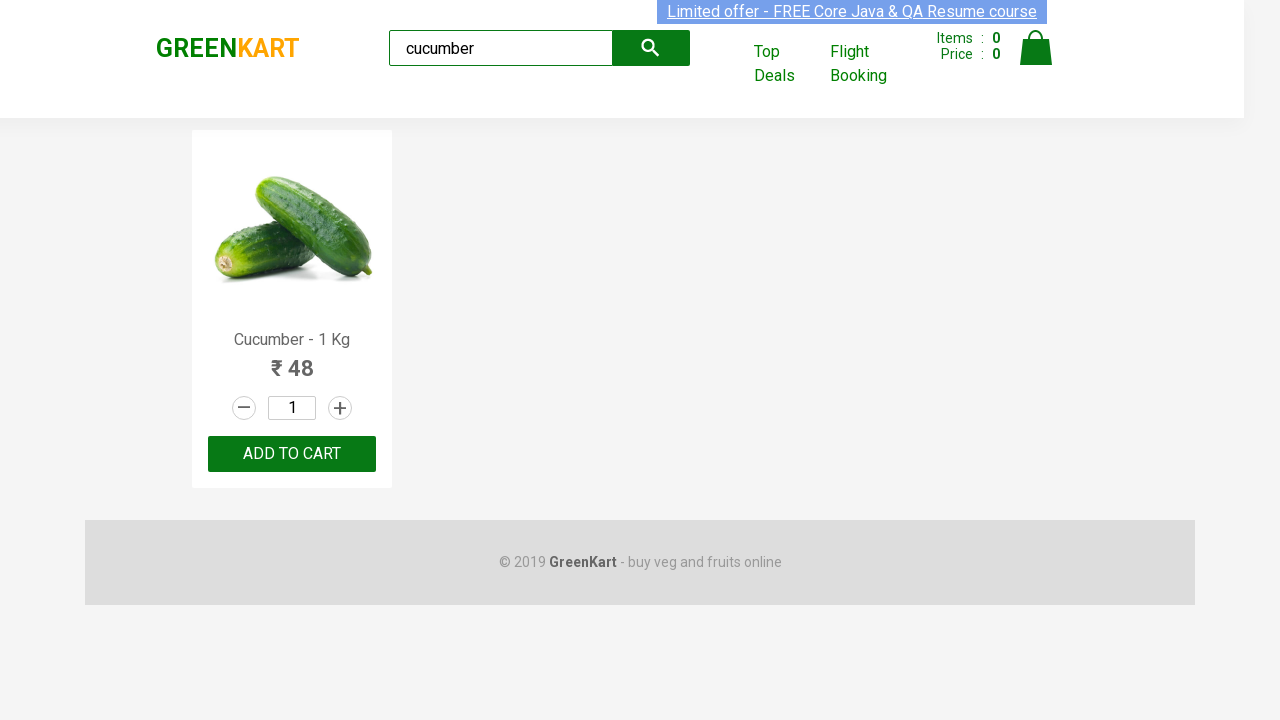

Waited for search results to load
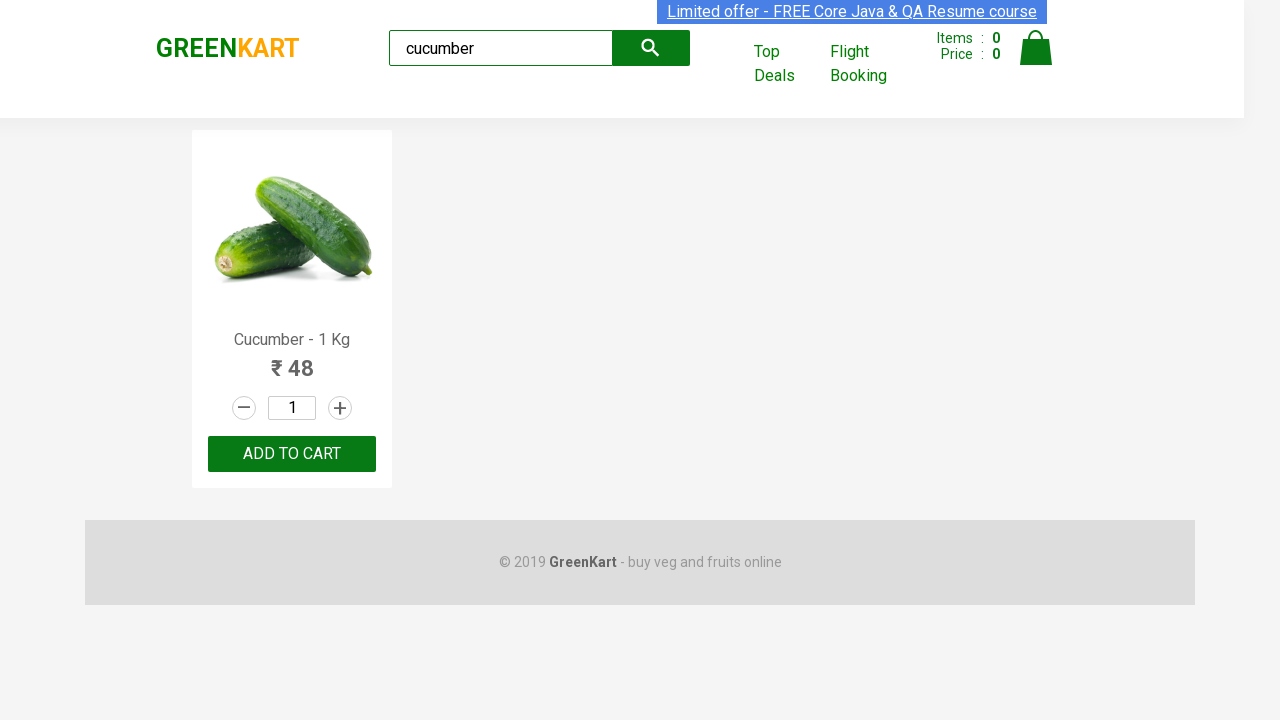

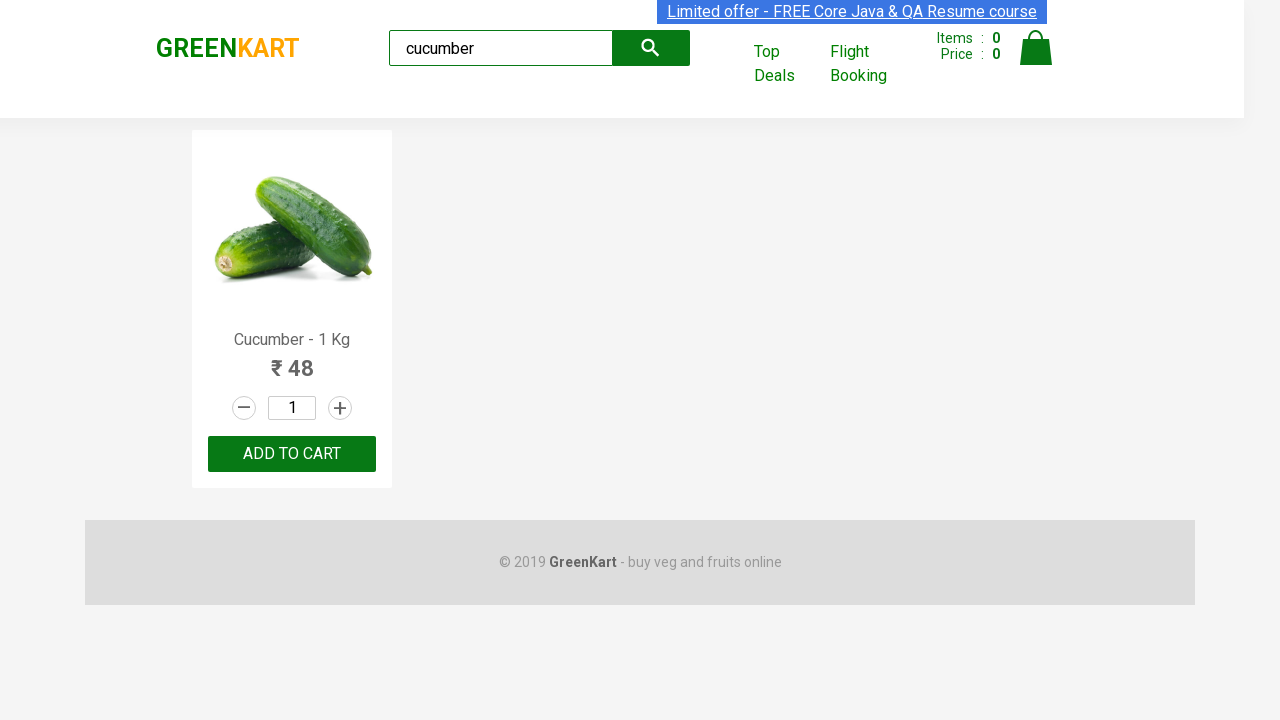